Tests implicit wait functionality by clicking a button and verifying a success message appears

Starting URL: https://suninjuly.github.io/wait1.html

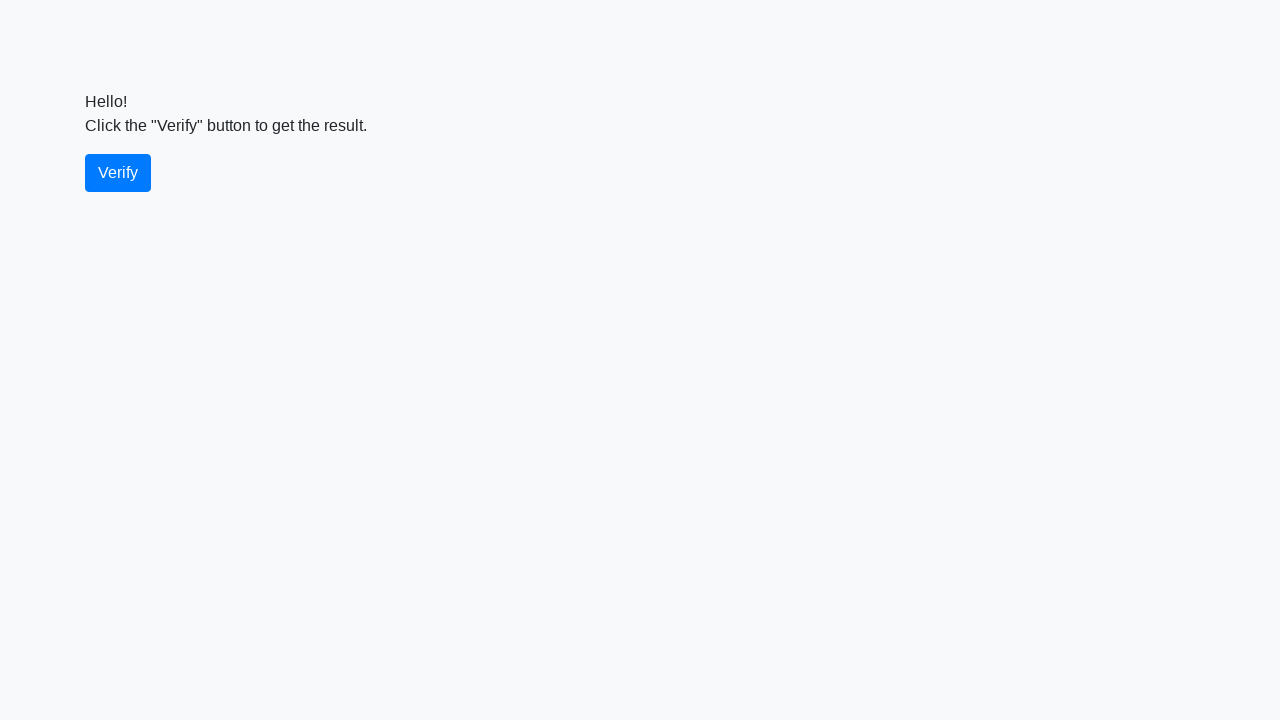

Navigated to implicit wait test page
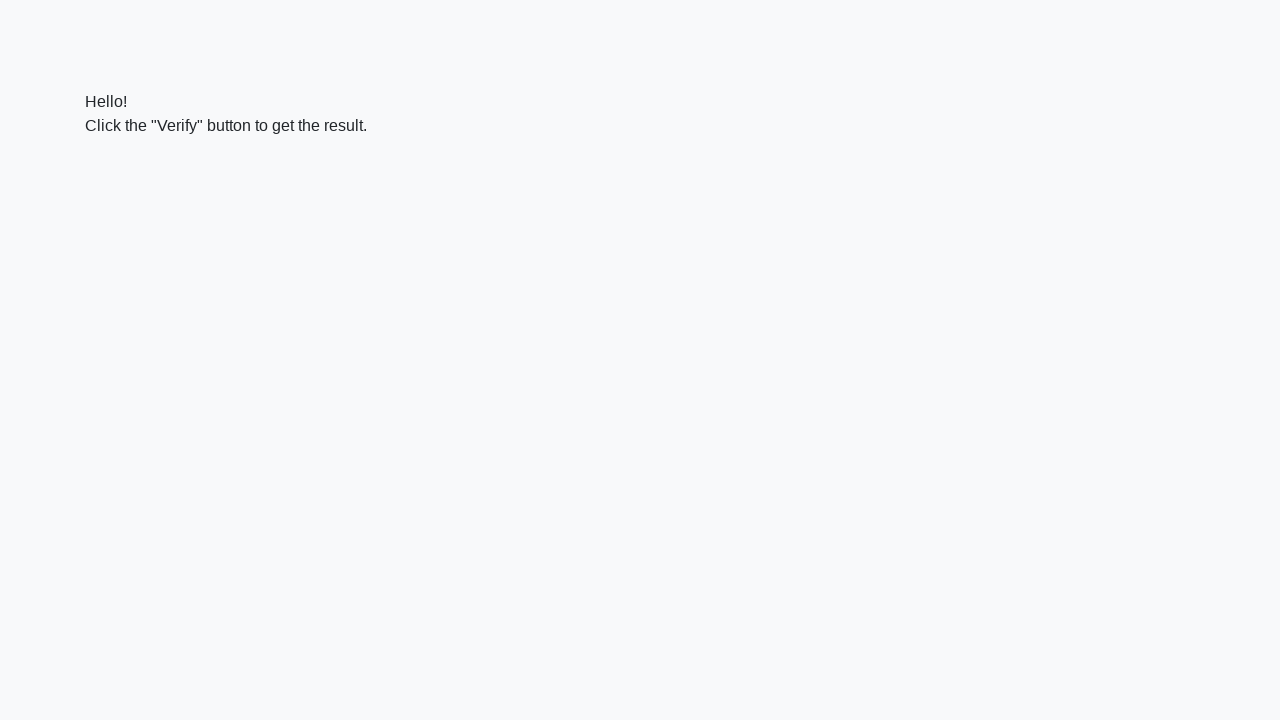

Clicked the button to trigger implicit wait at (118, 173) on .btn
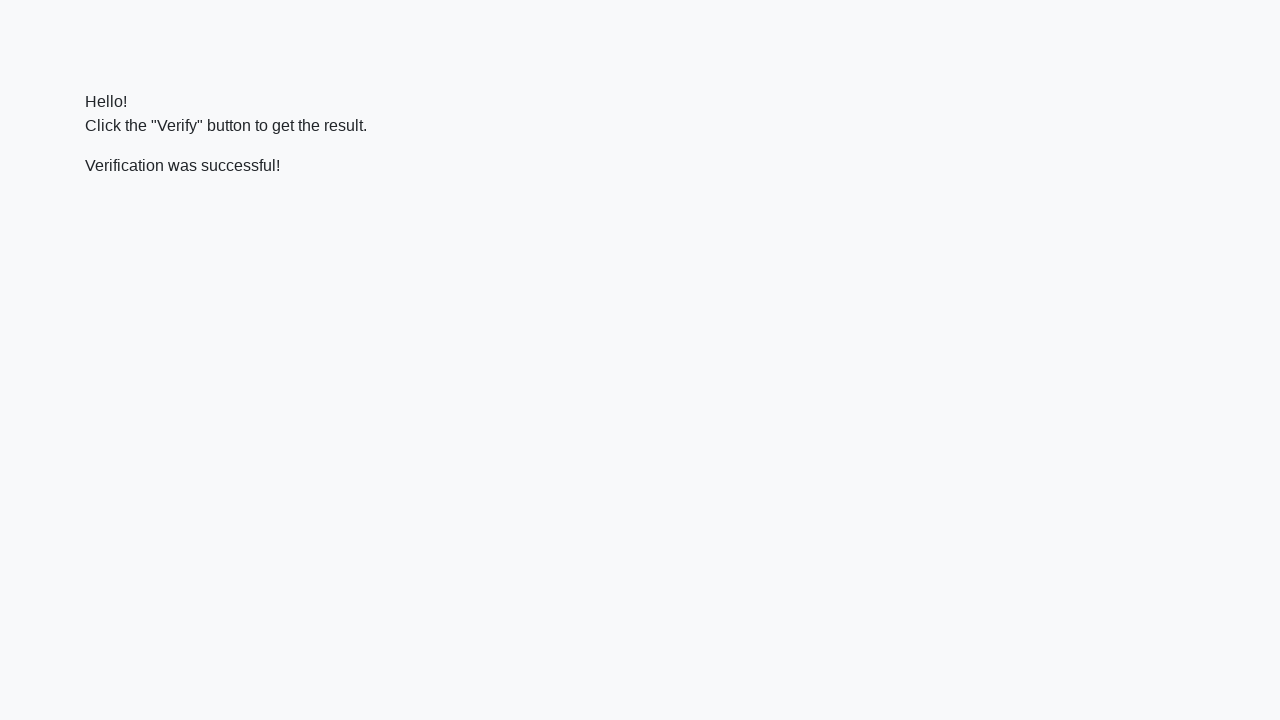

Success message element appeared
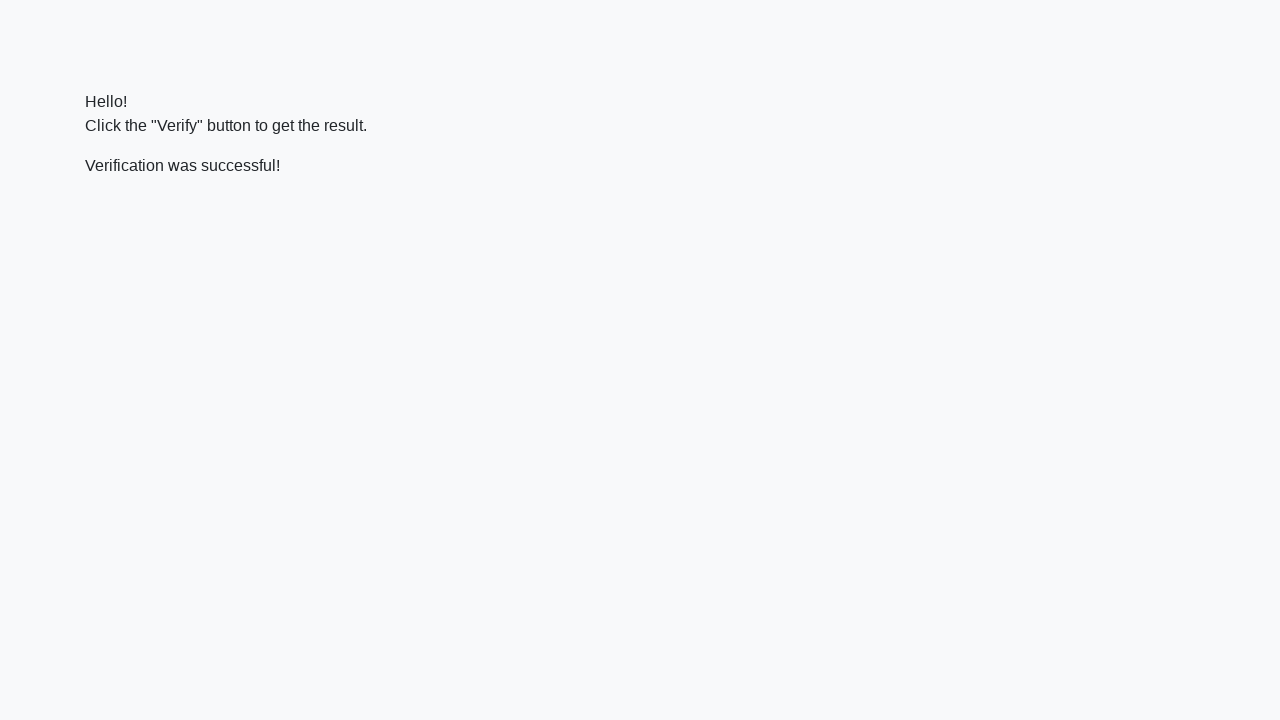

Retrieved success message: 'Verification was successful!'
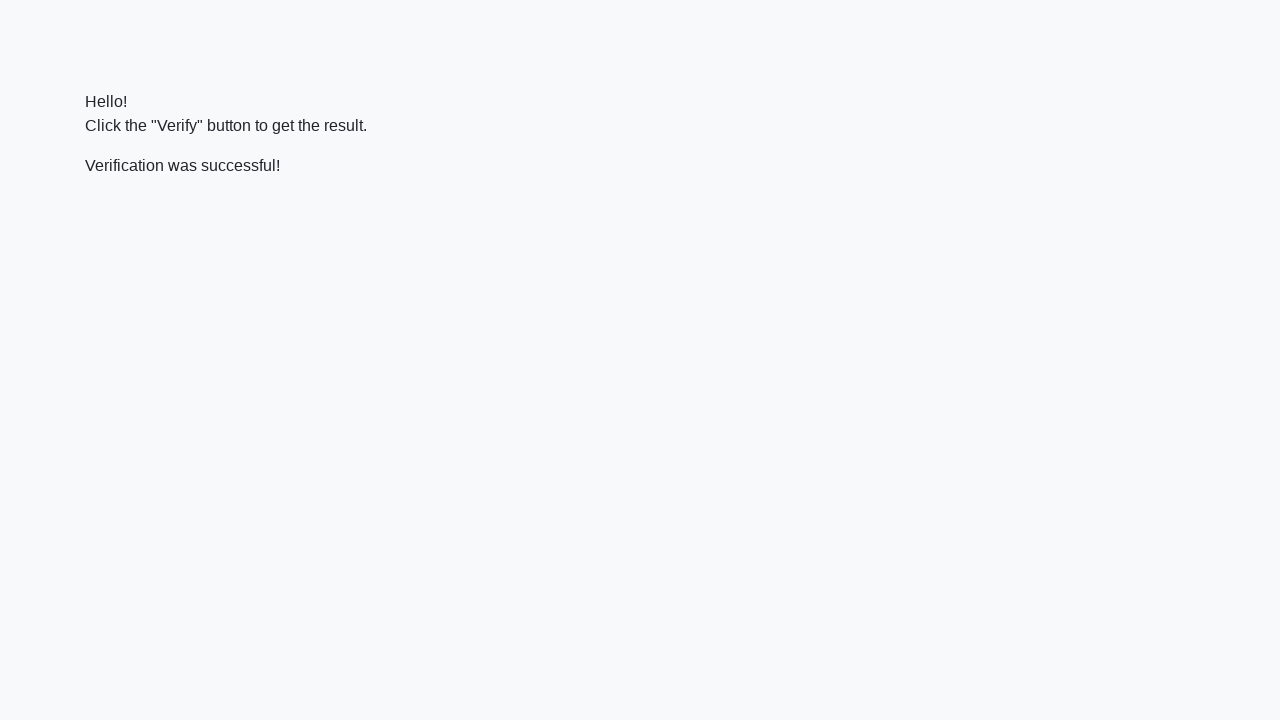

Verified 'successful' text is present in success message
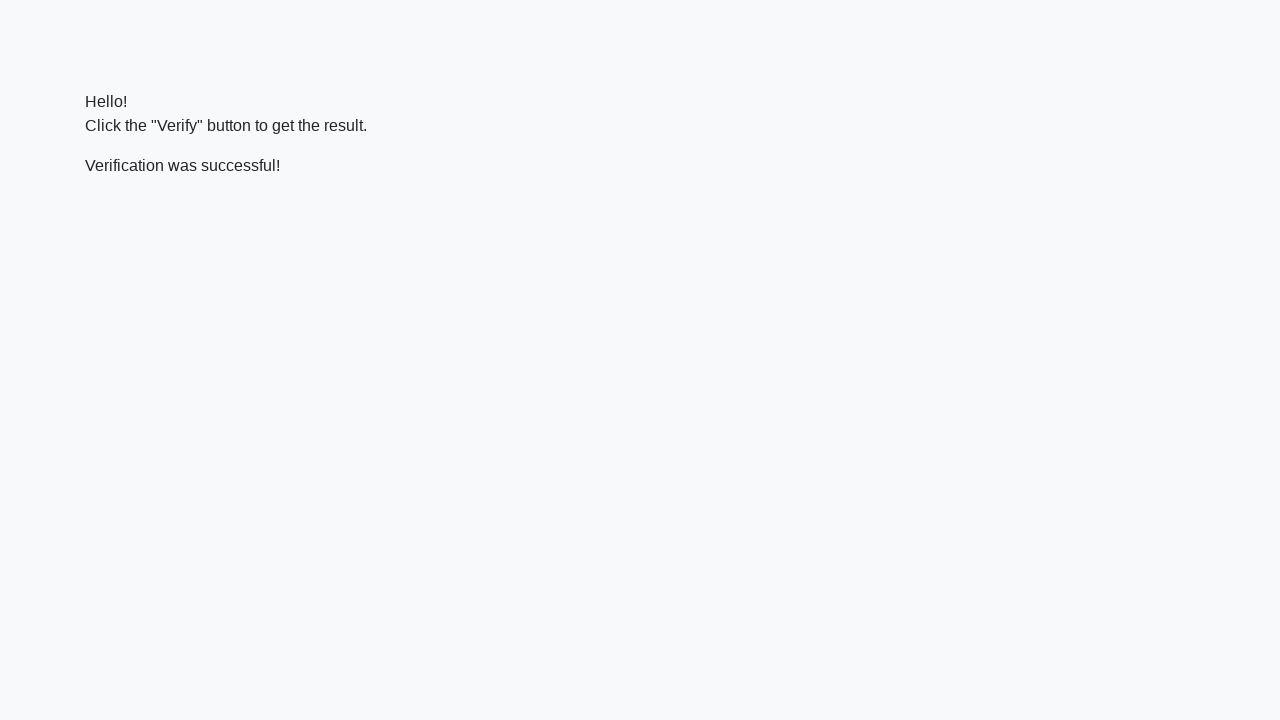

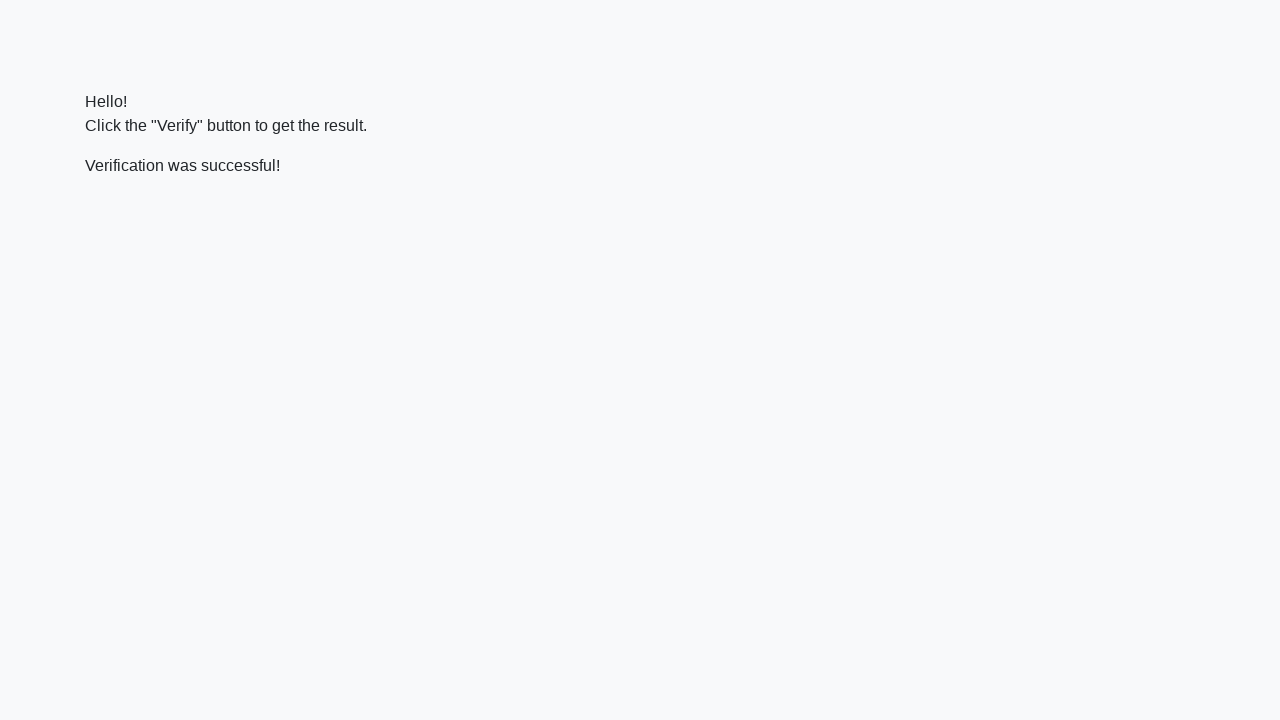